Tests window handling functionality by opening a new window, switching to it, navigating through menu items, and filling a form field

Starting URL: https://leafground.com/window.xhtml

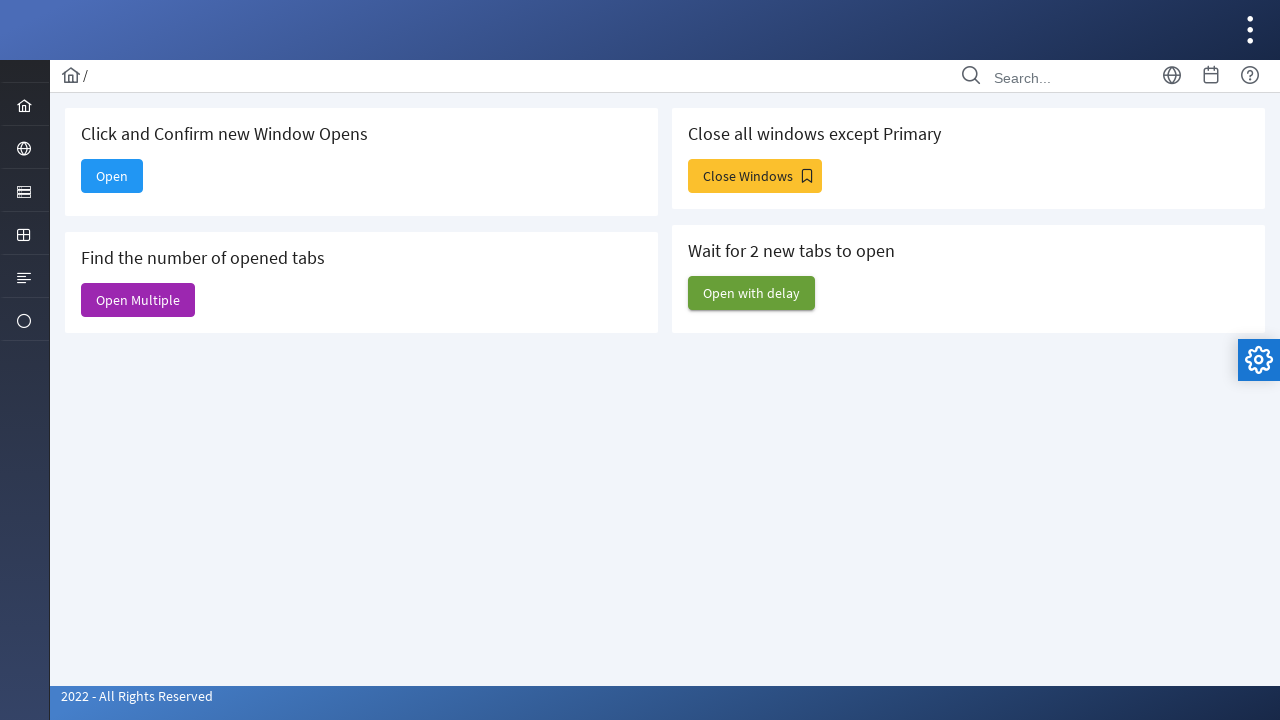

Clicked button to open new window at (112, 176) on #j_idt88\:new
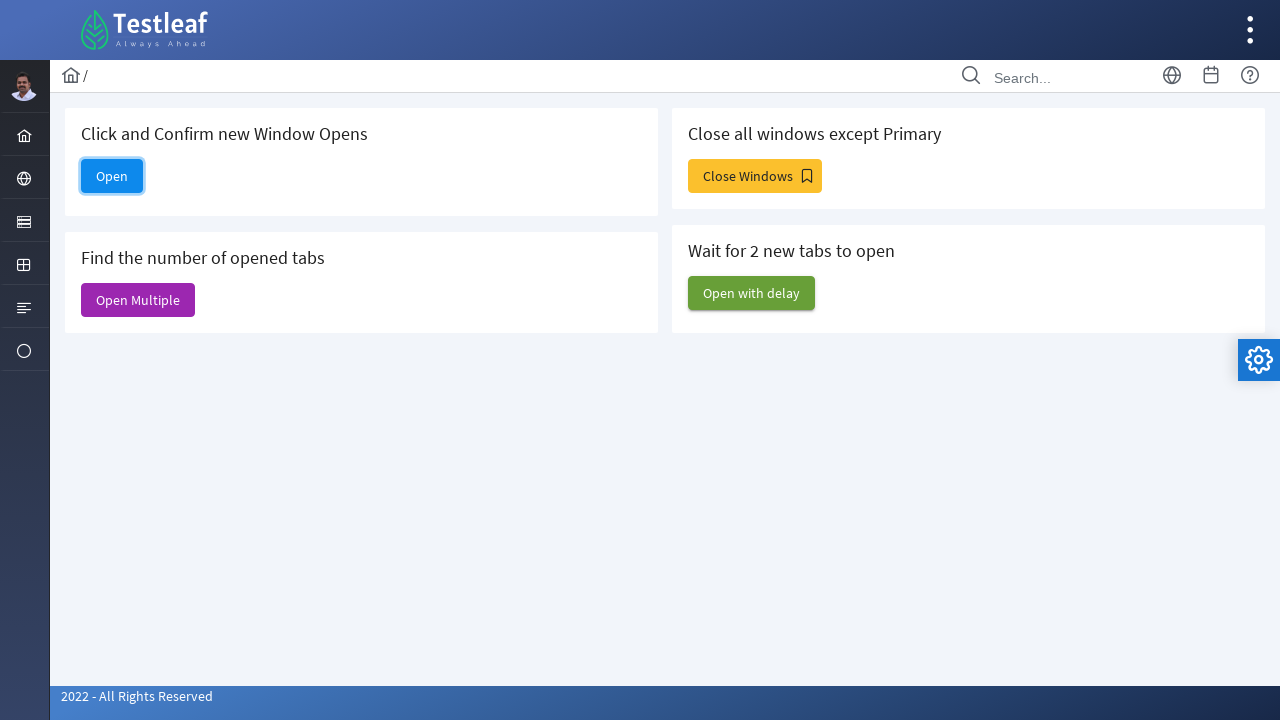

New window opened and captured
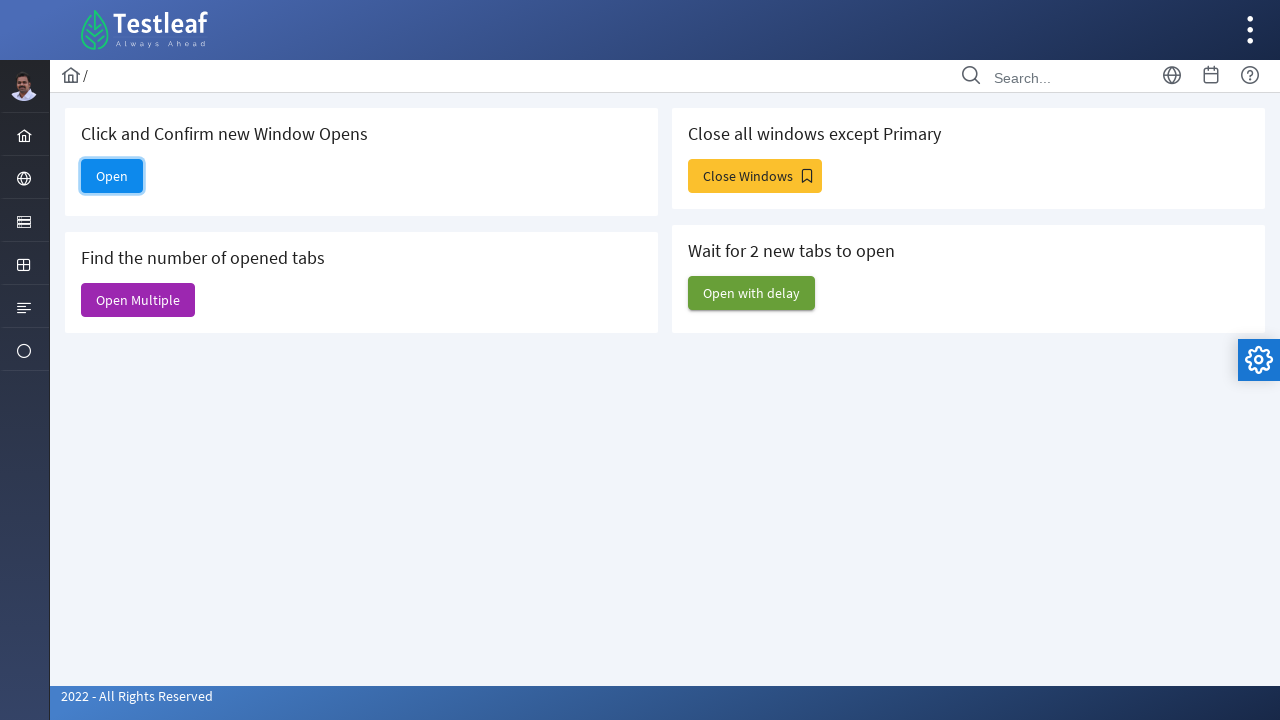

New window loaded completely
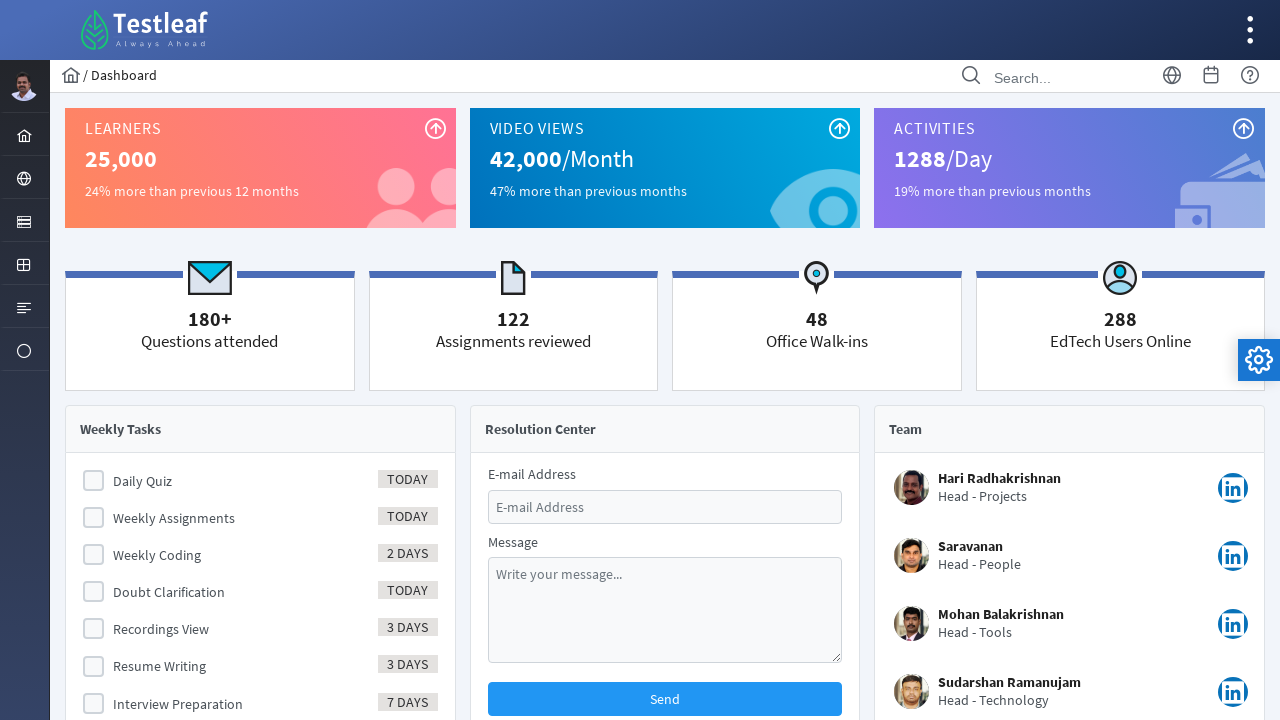

Clicked menu element in new window at (24, 220) on #menuform\:j_idt40
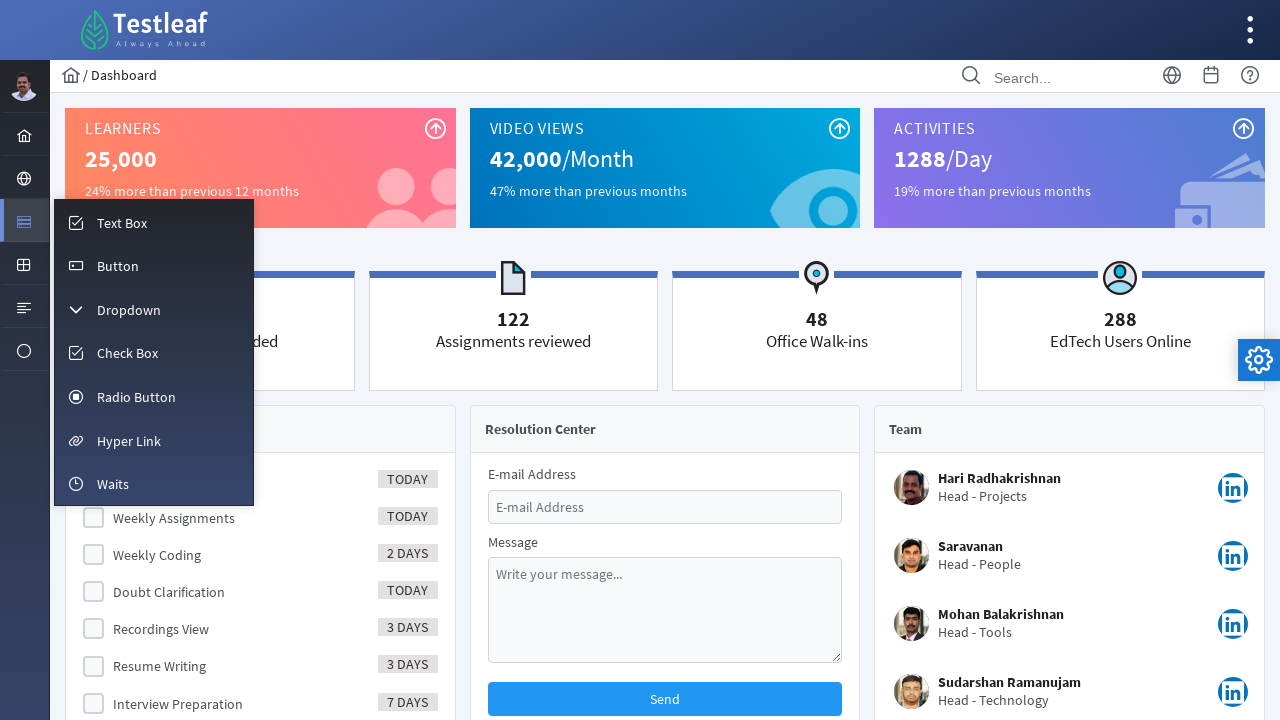

Input menu item became visible
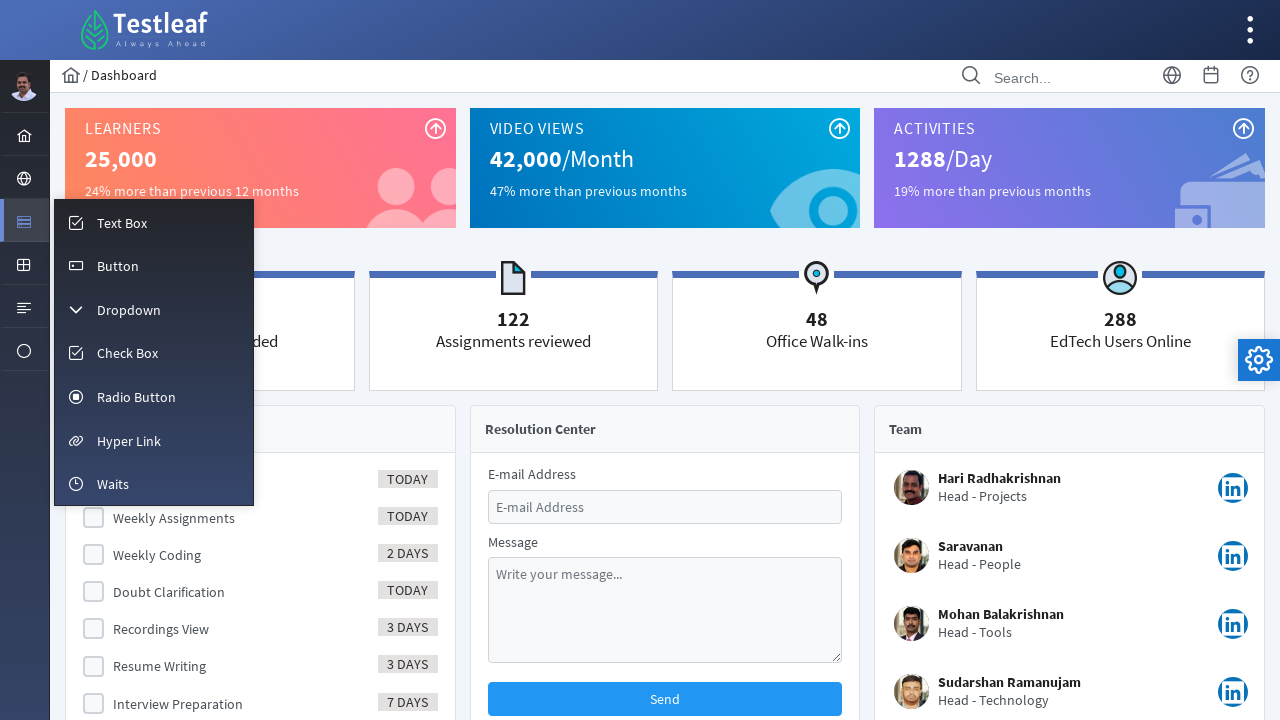

Clicked input menu item at (154, 222) on xpath=//*[@id='menuform:m_input']
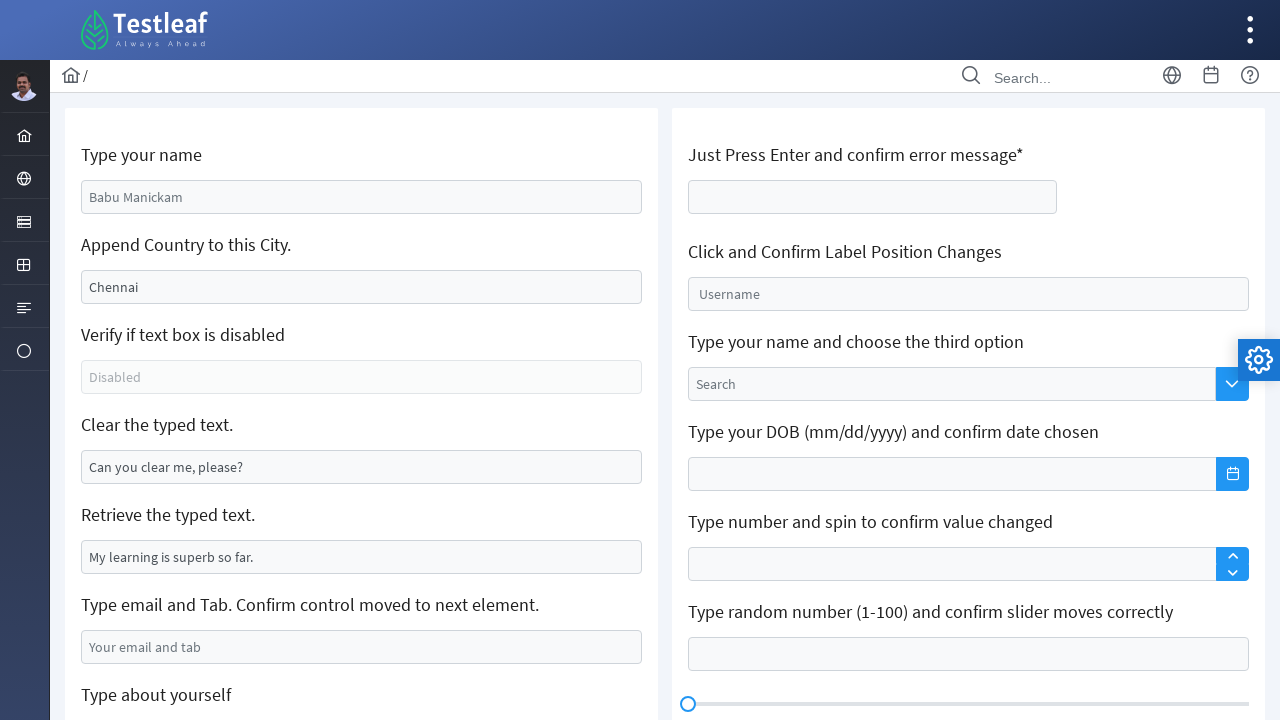

Name field became visible
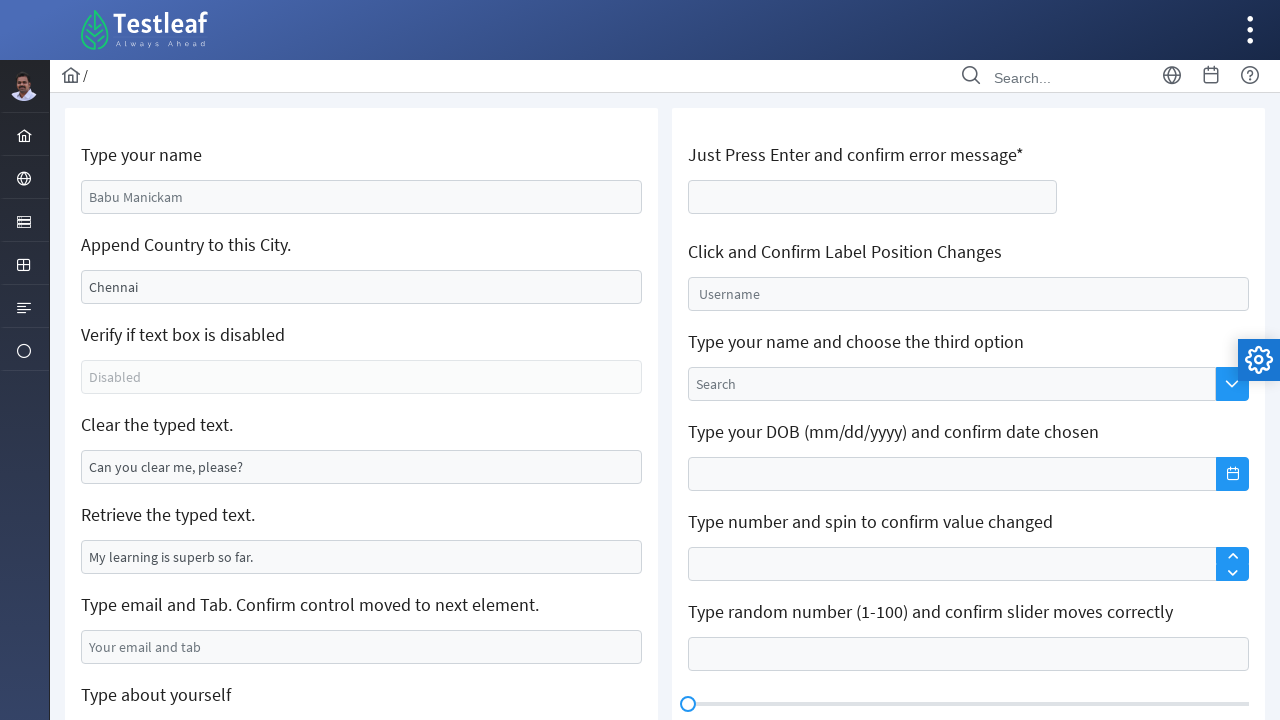

Filled name field with 'sathish' on #j_idt88\:name
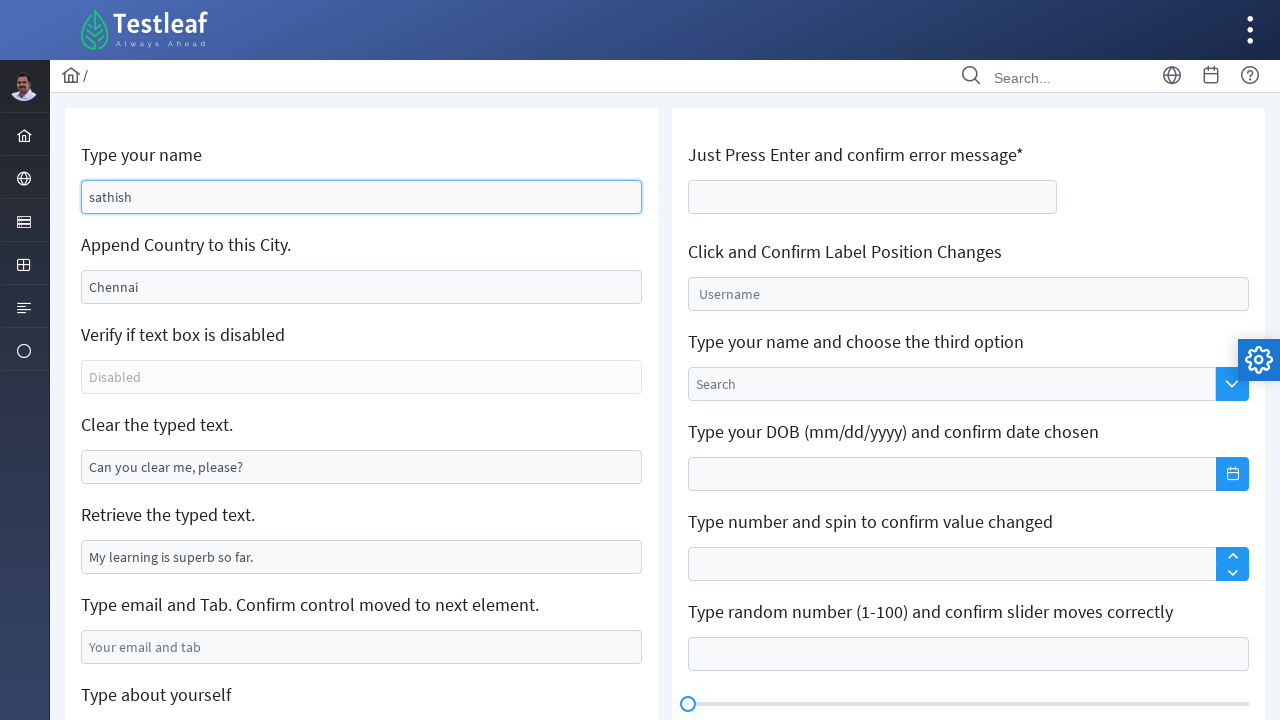

Closed the new window
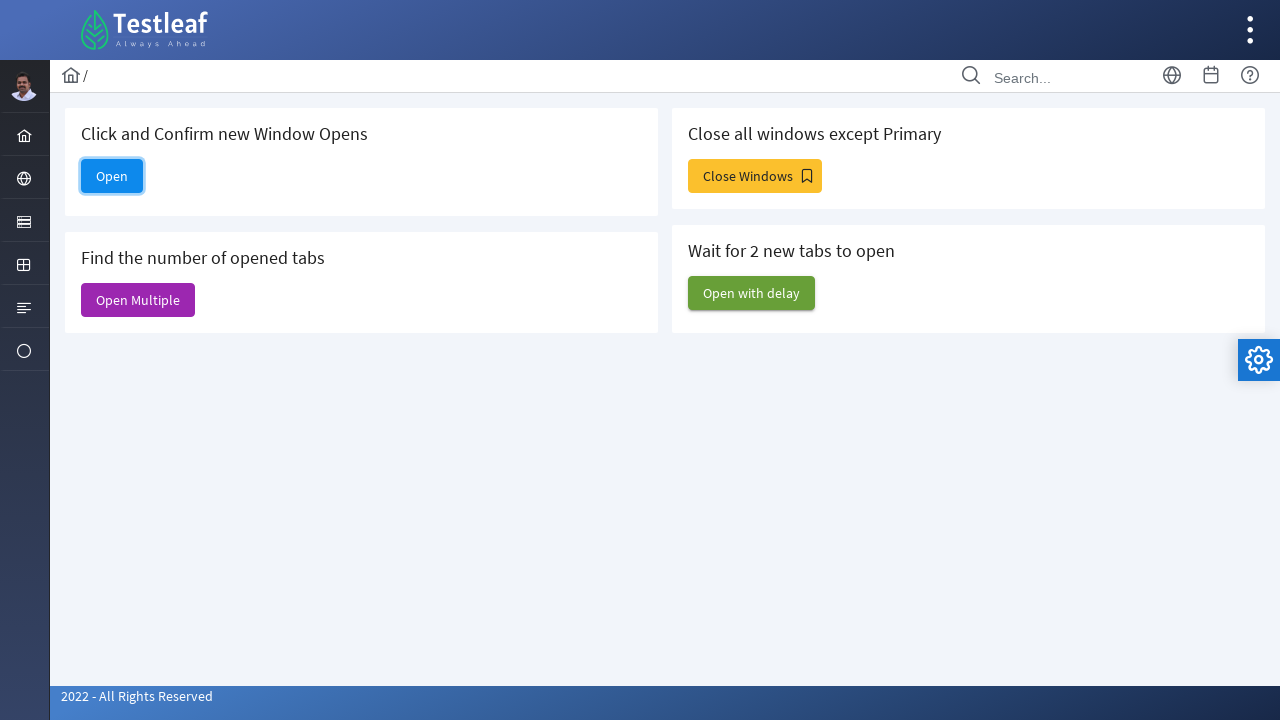

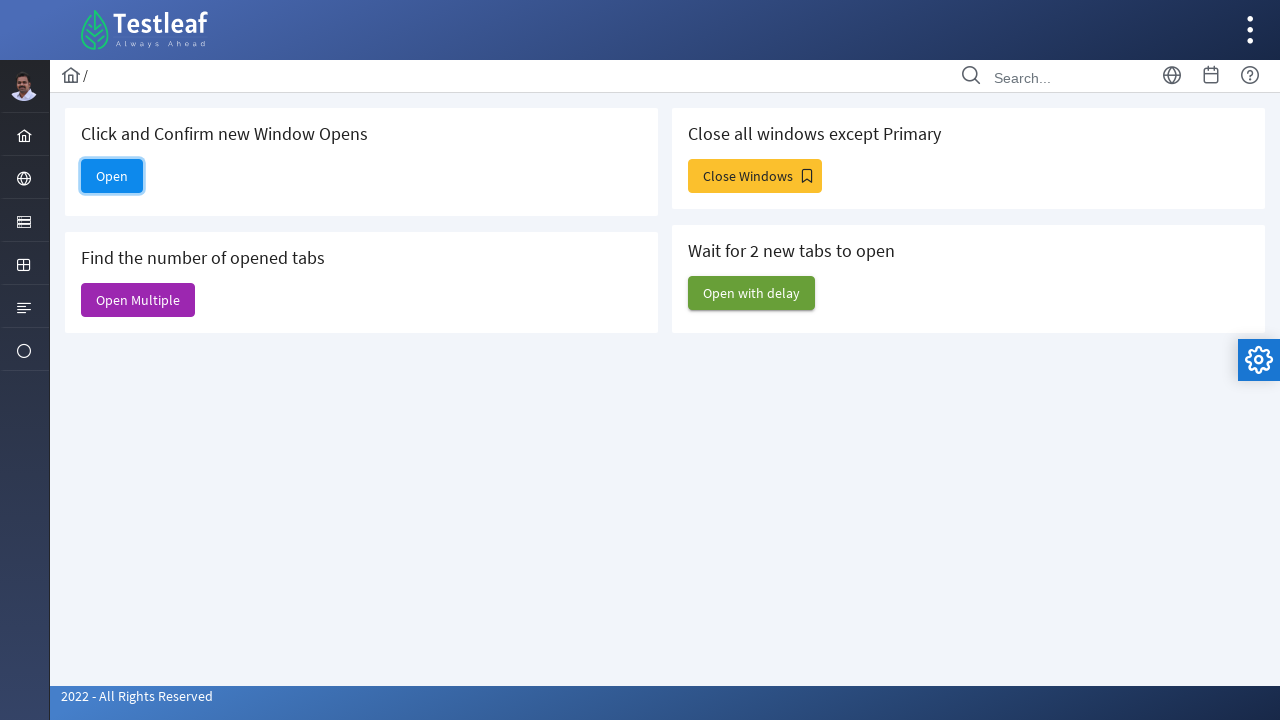